Tests JavaScript timer alert functionality by clicking the timer alert button, waiting for the alert to appear, and accepting it.

Starting URL: https://demoqa.com/alerts

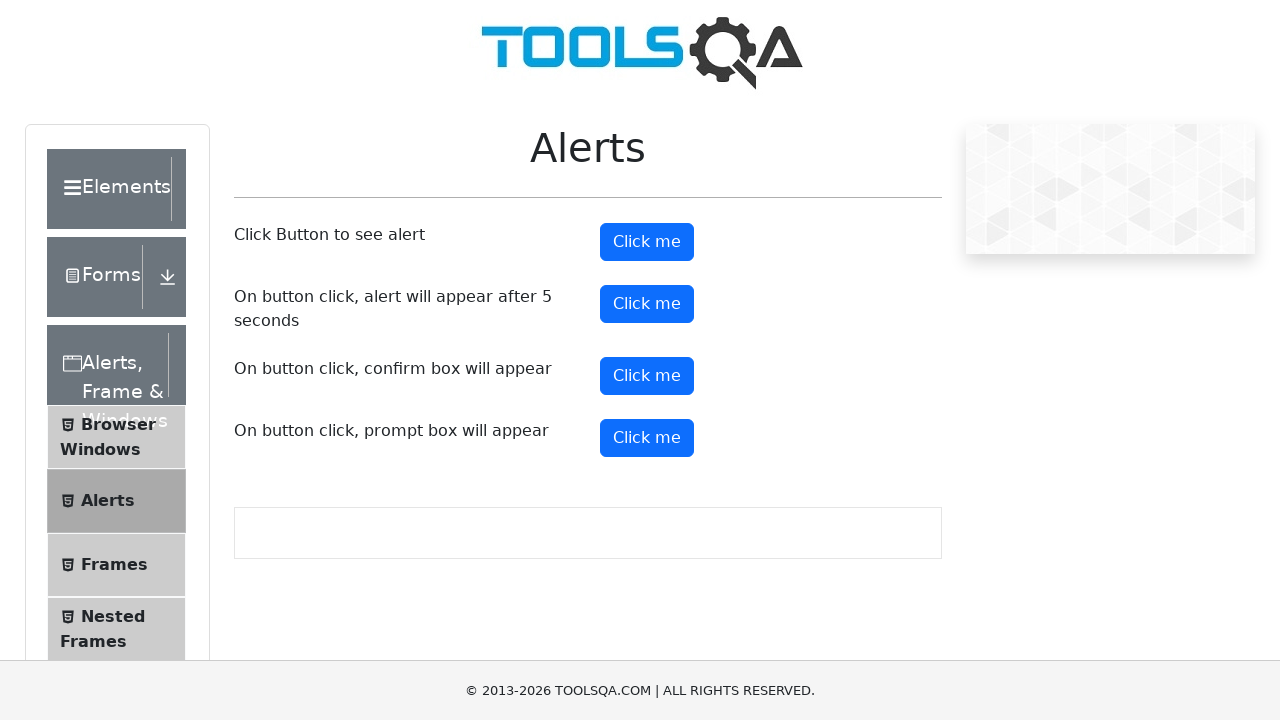

Clicked the timer alert button to trigger a 5-second delay alert at (647, 304) on #timerAlertButton
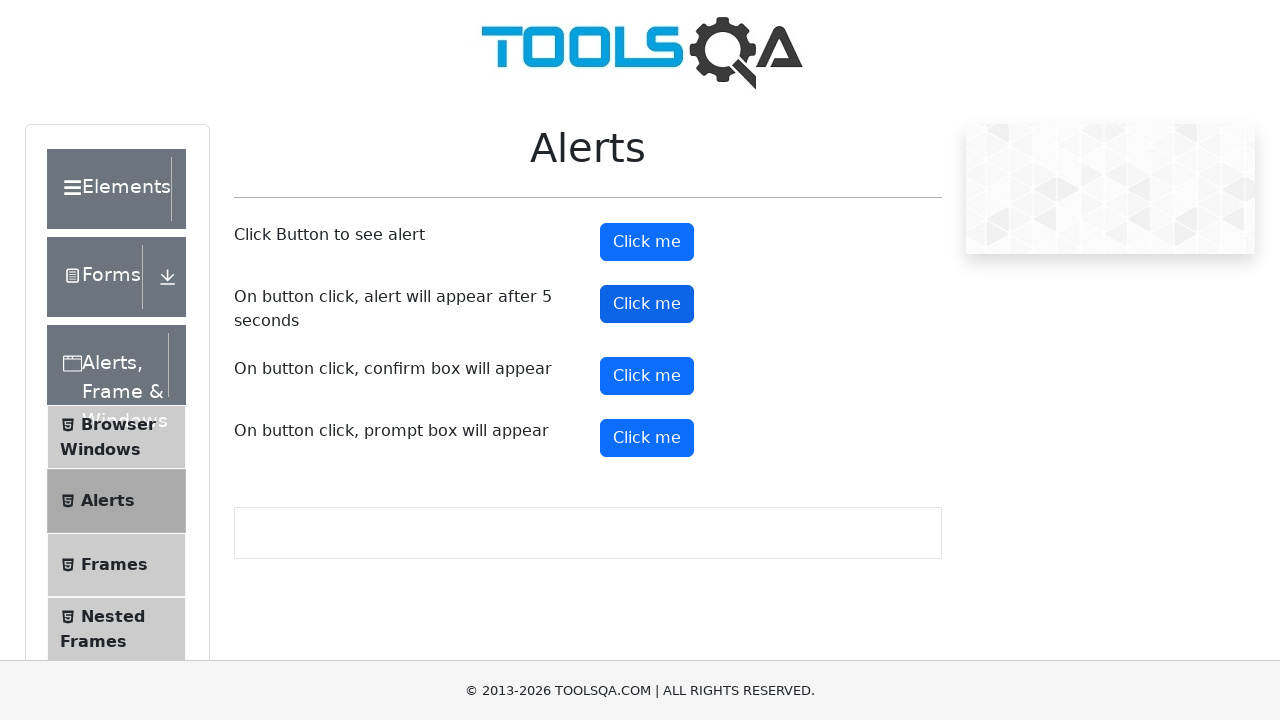

Set up dialog handler to automatically accept alerts
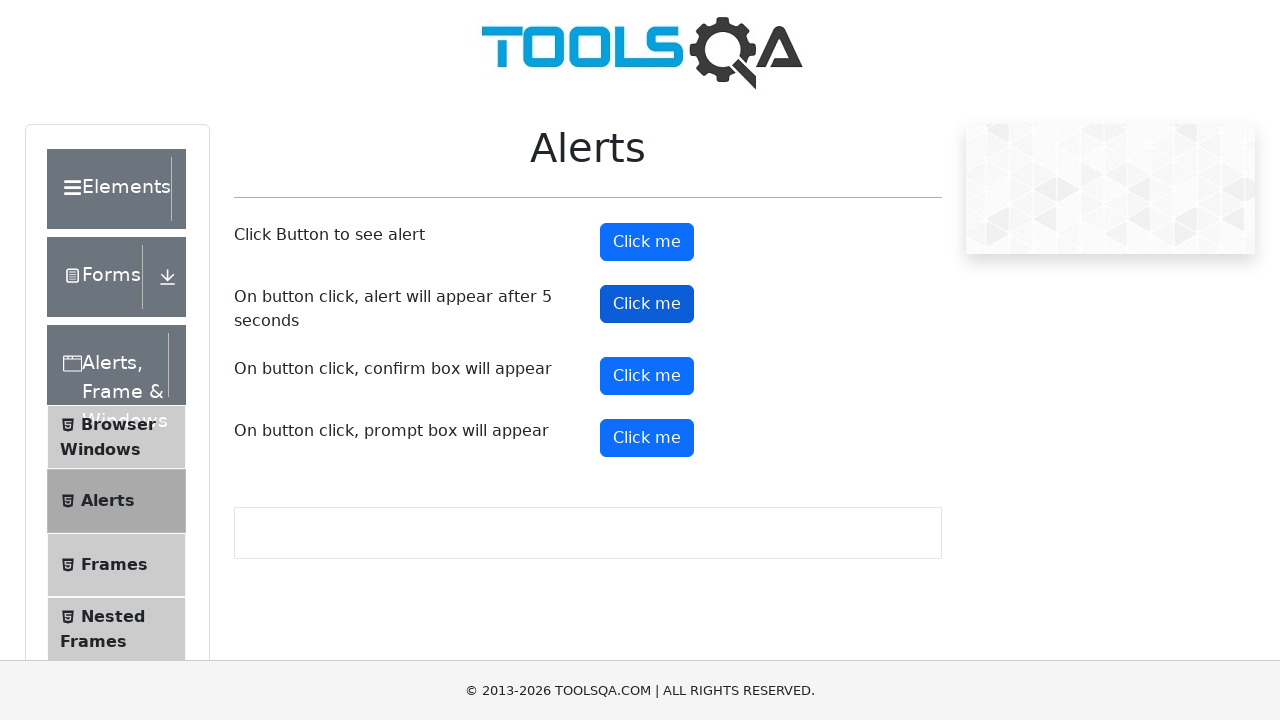

Registered custom dialog handler to log and accept alerts
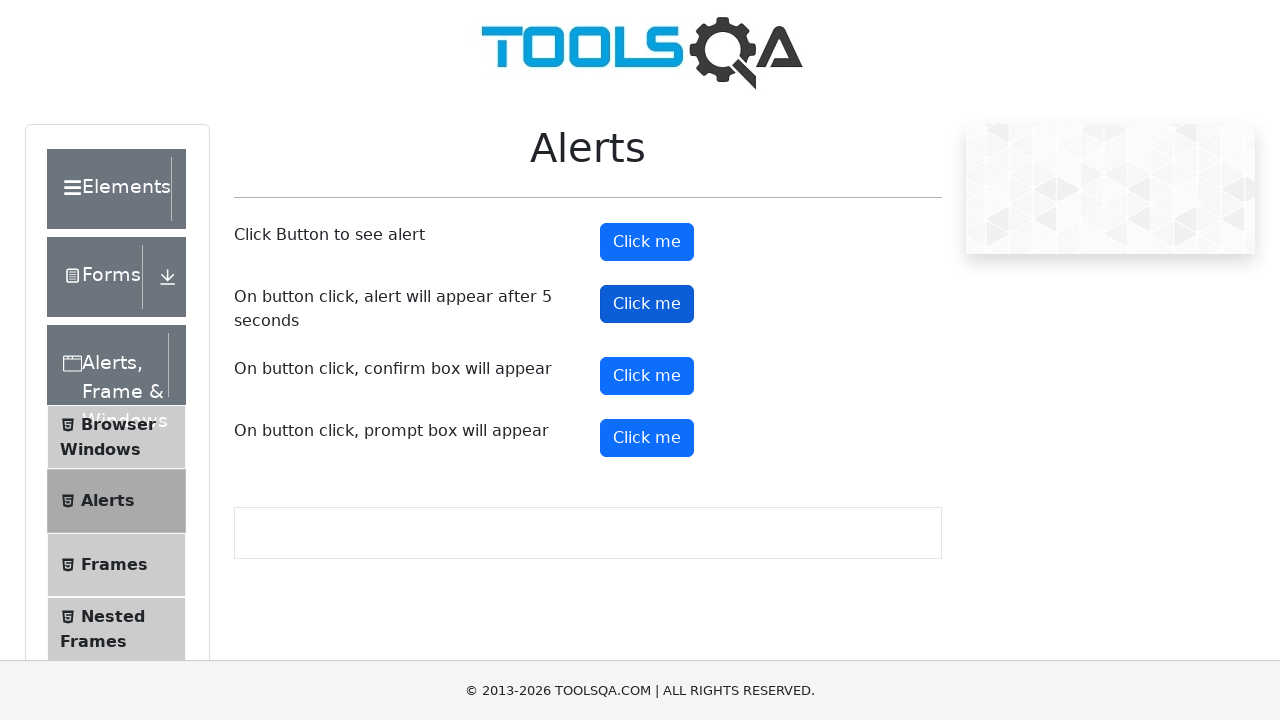

Clicked the timer alert button again with handler ready at (647, 304) on #timerAlertButton
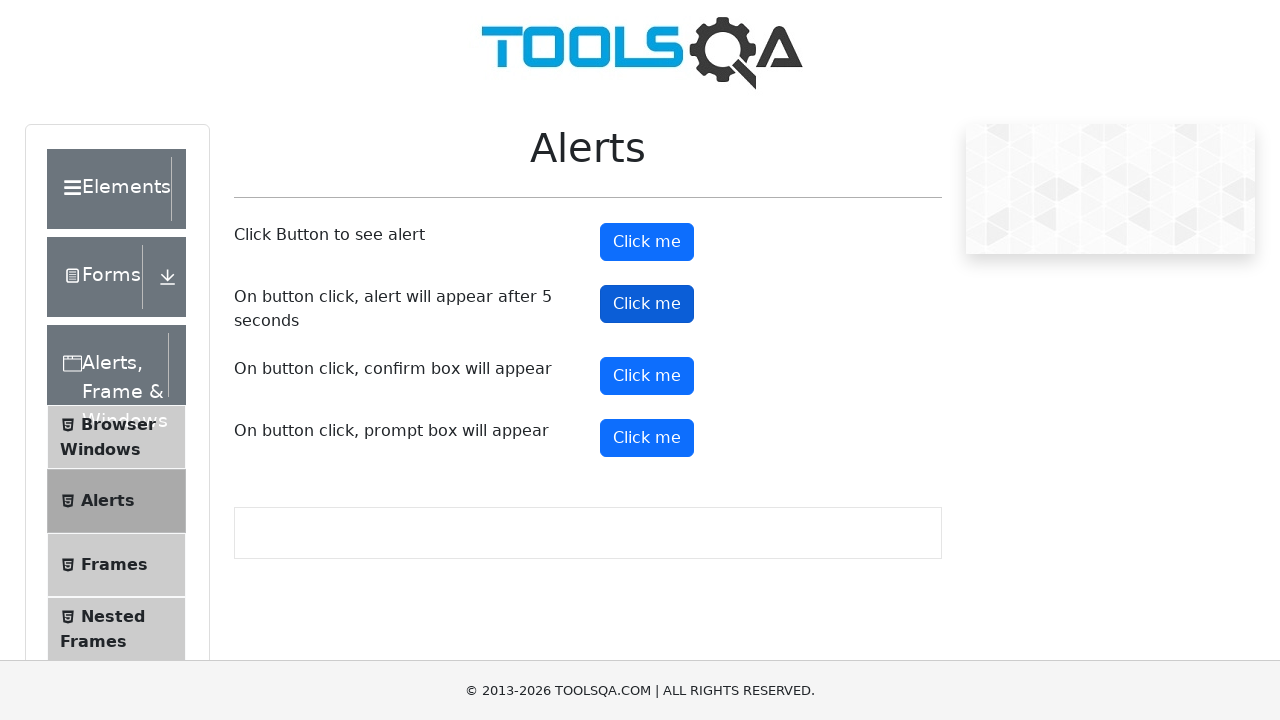

Waited 6 seconds for the timer alert to appear and be accepted
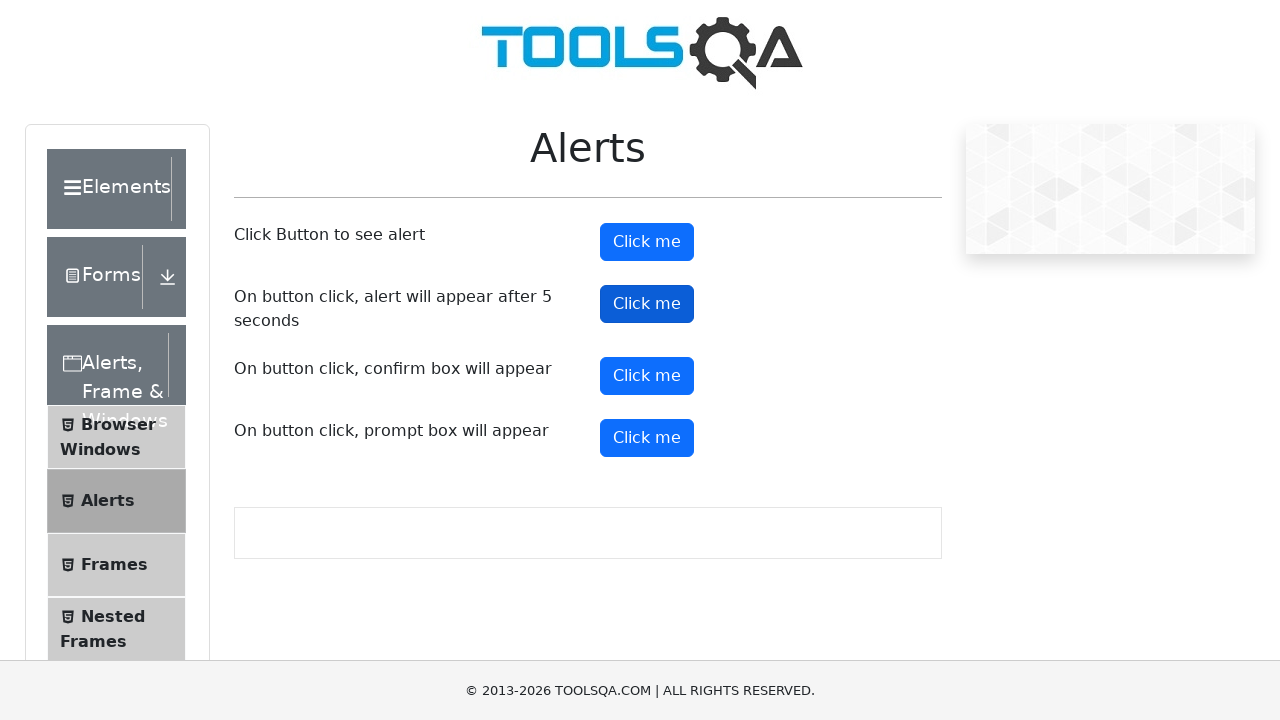

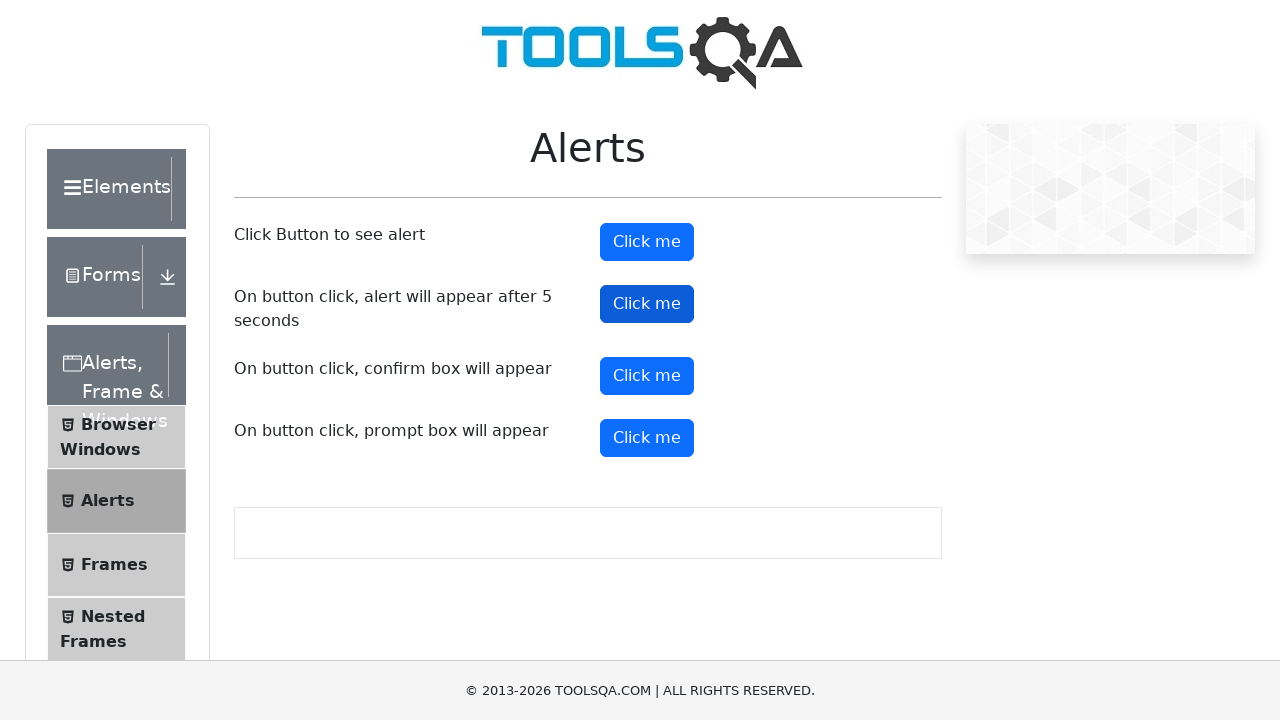